Navigates to the Maruti Suzuki website and waits for the page to load

Starting URL: https://www.marutisuzuki.com/

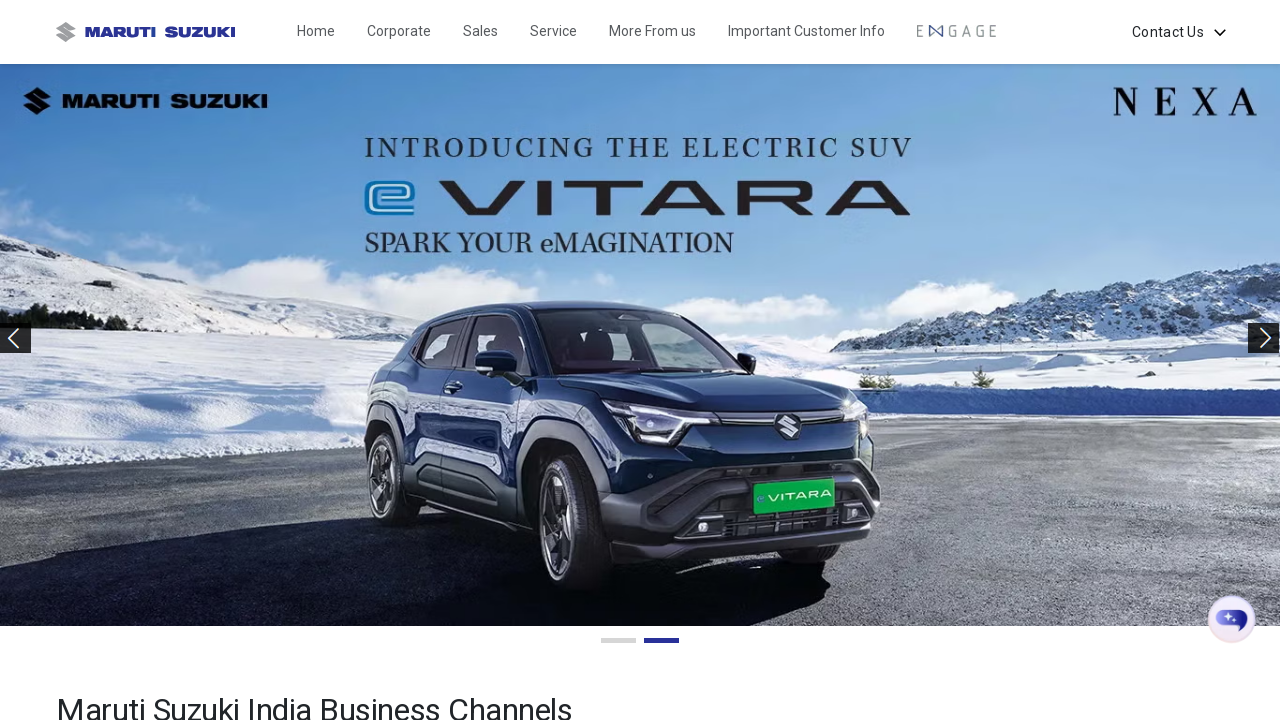

Waited for page to reach domcontentloaded state
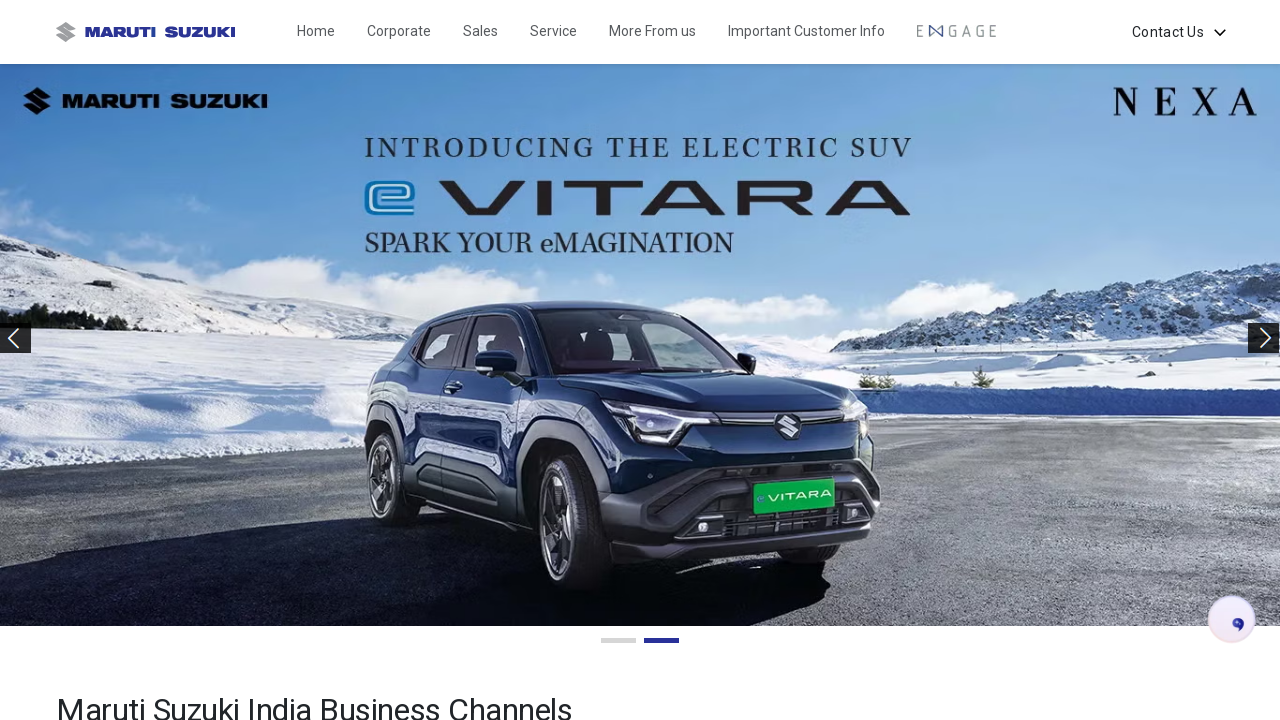

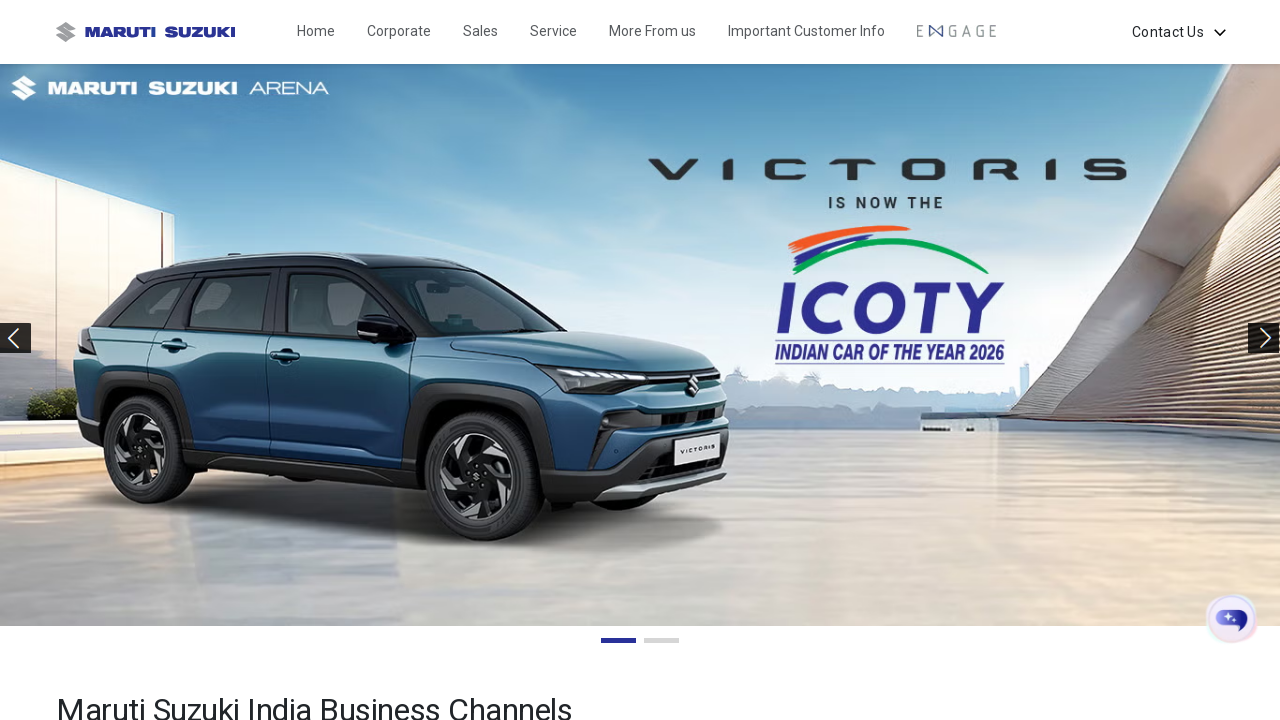